Tests form interactions on a demo website by filling text fields, checking radio button state, and interacting with dropdown options

Starting URL: https://trytestingthis.netlify.app/

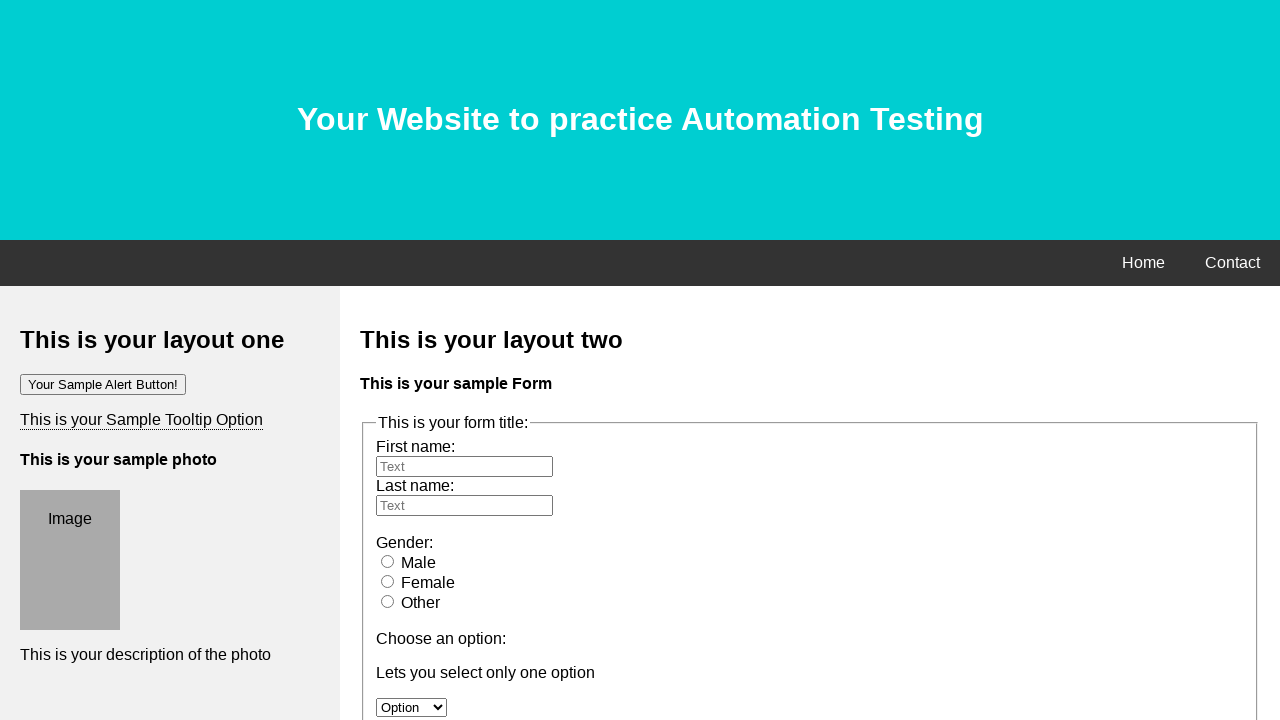

Filled first name field with 'Manoj' on #fname
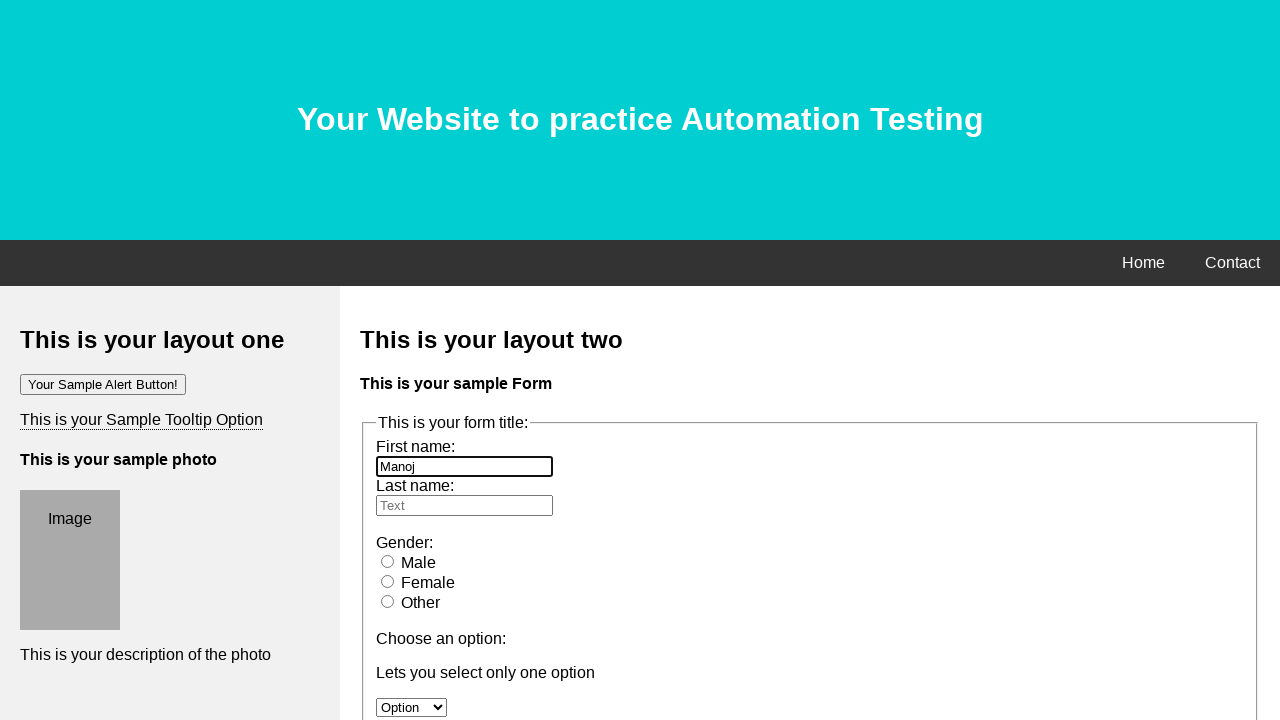

Filled last name field with 'Kumar' on #lname
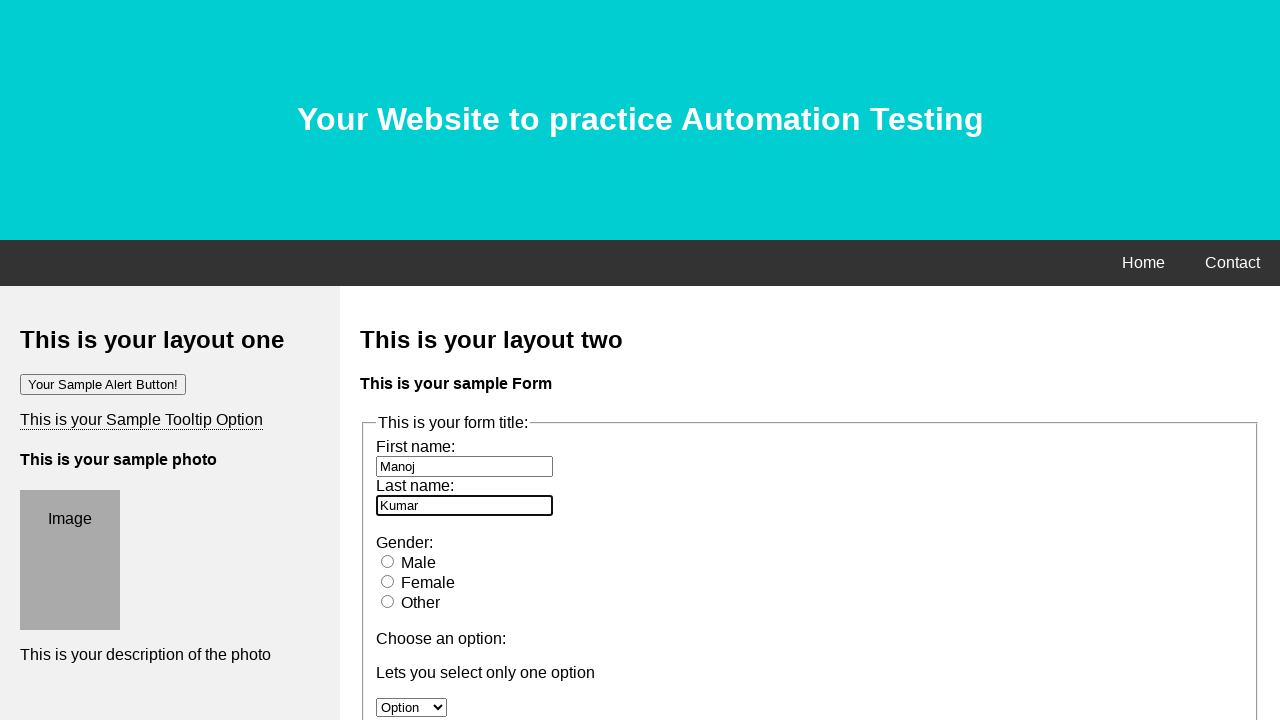

Checked if male radio button is selected
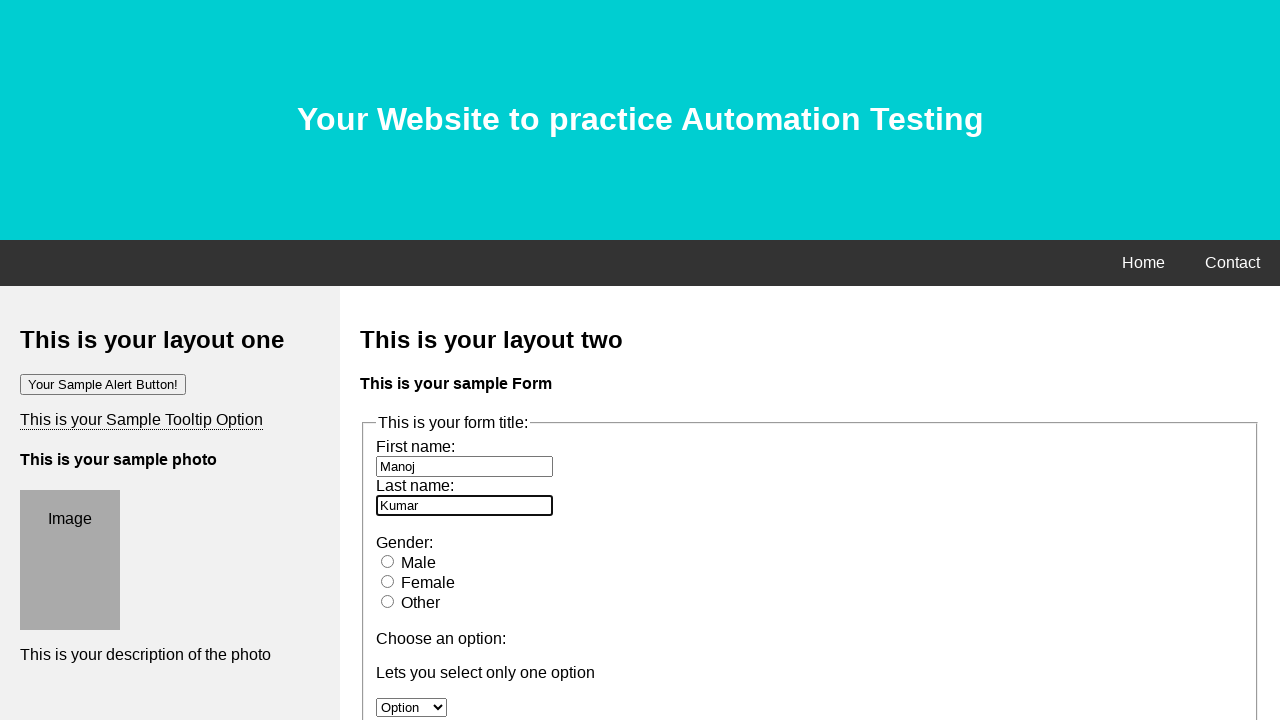

Male radio button is NOT selected
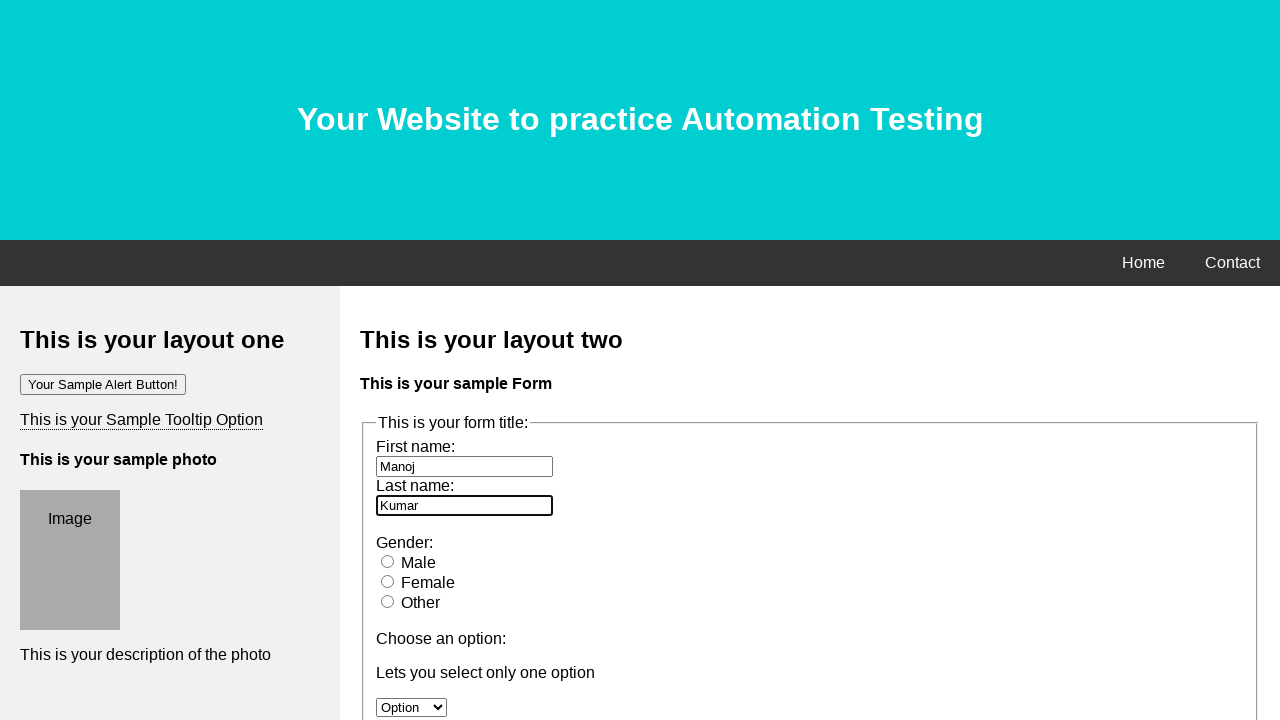

Selected 'option 1' from dropdown menu on select[name='option']
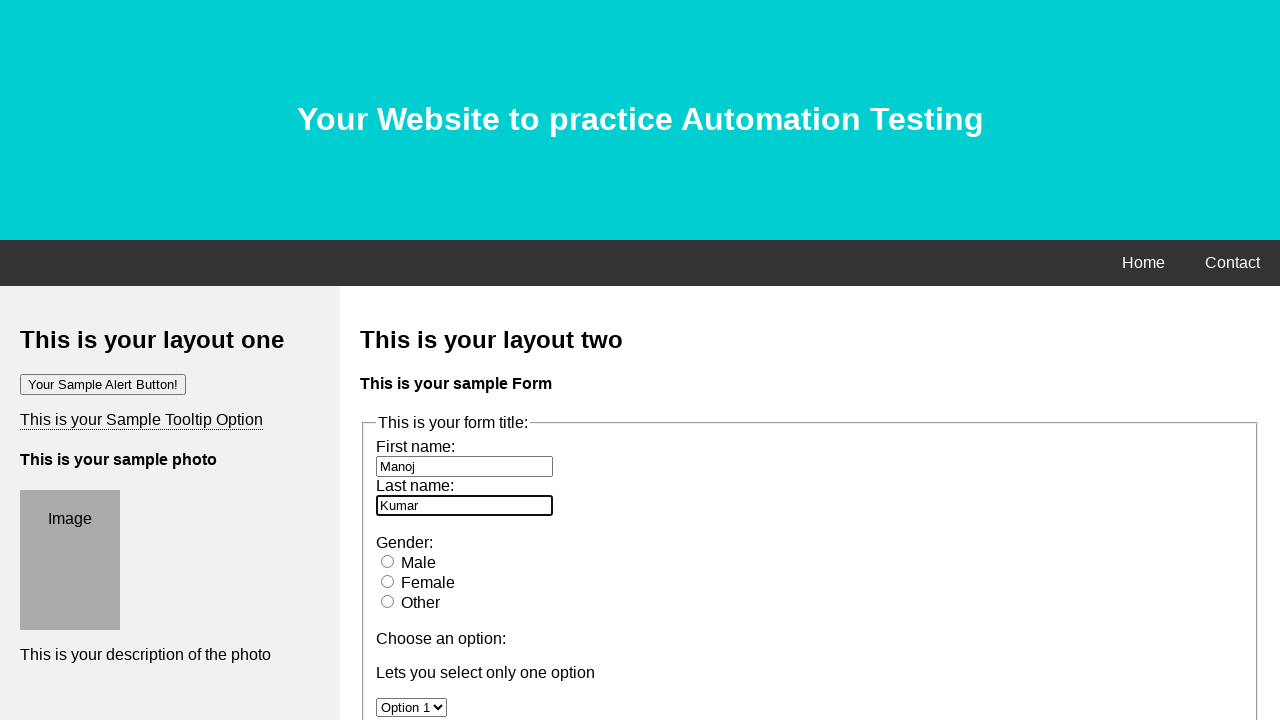

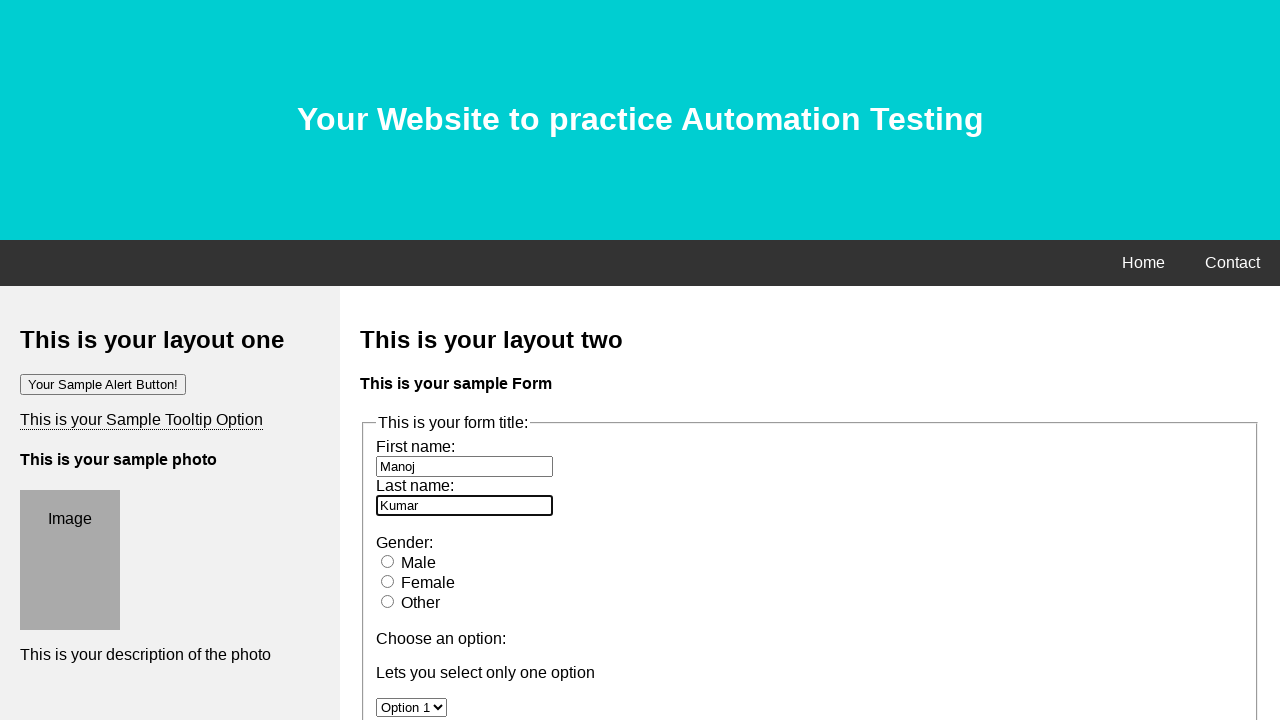